Tests that entered text is trimmed when saving edits

Starting URL: https://demo.playwright.dev/todomvc

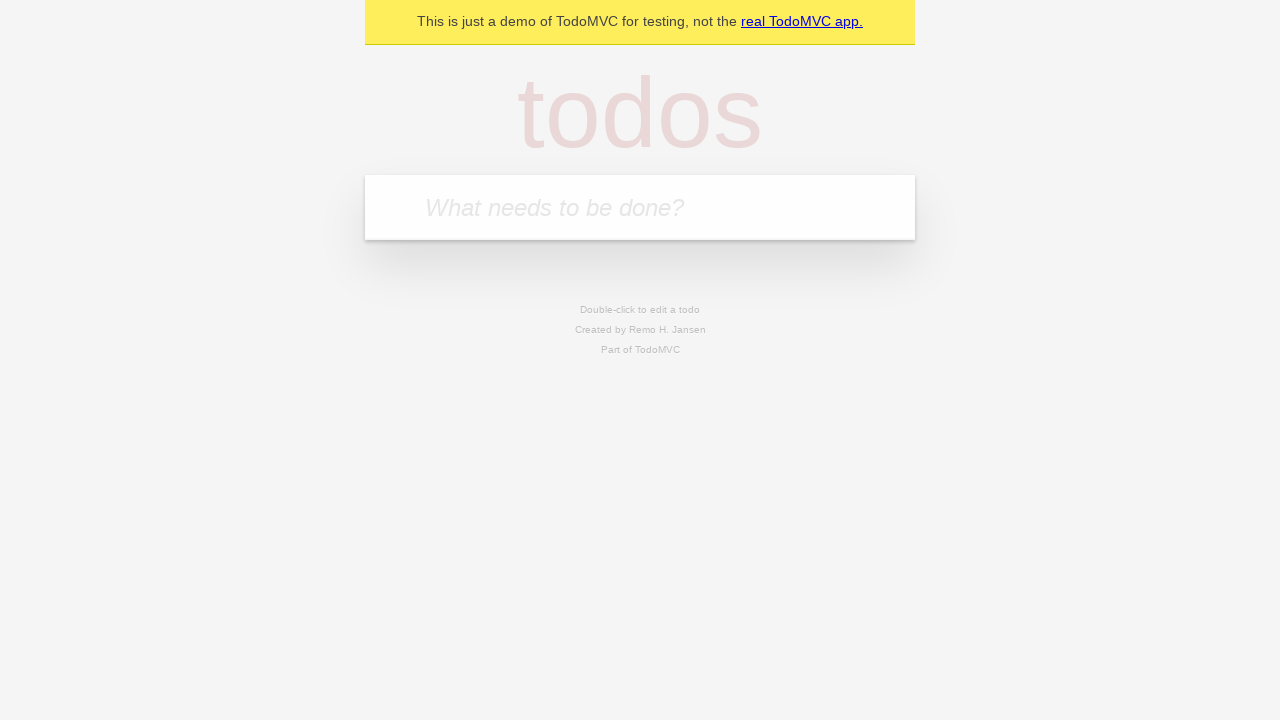

Filled new todo input with 'buy some cheese' on .new-todo
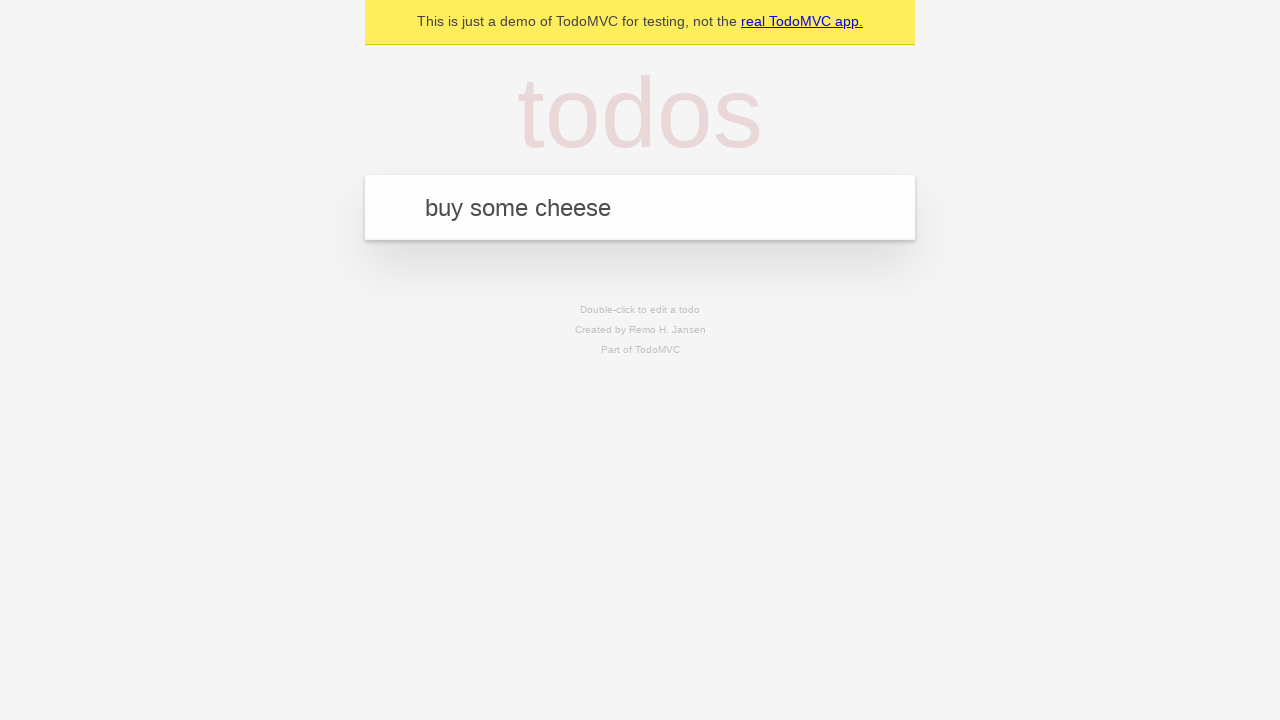

Pressed Enter to create first todo on .new-todo
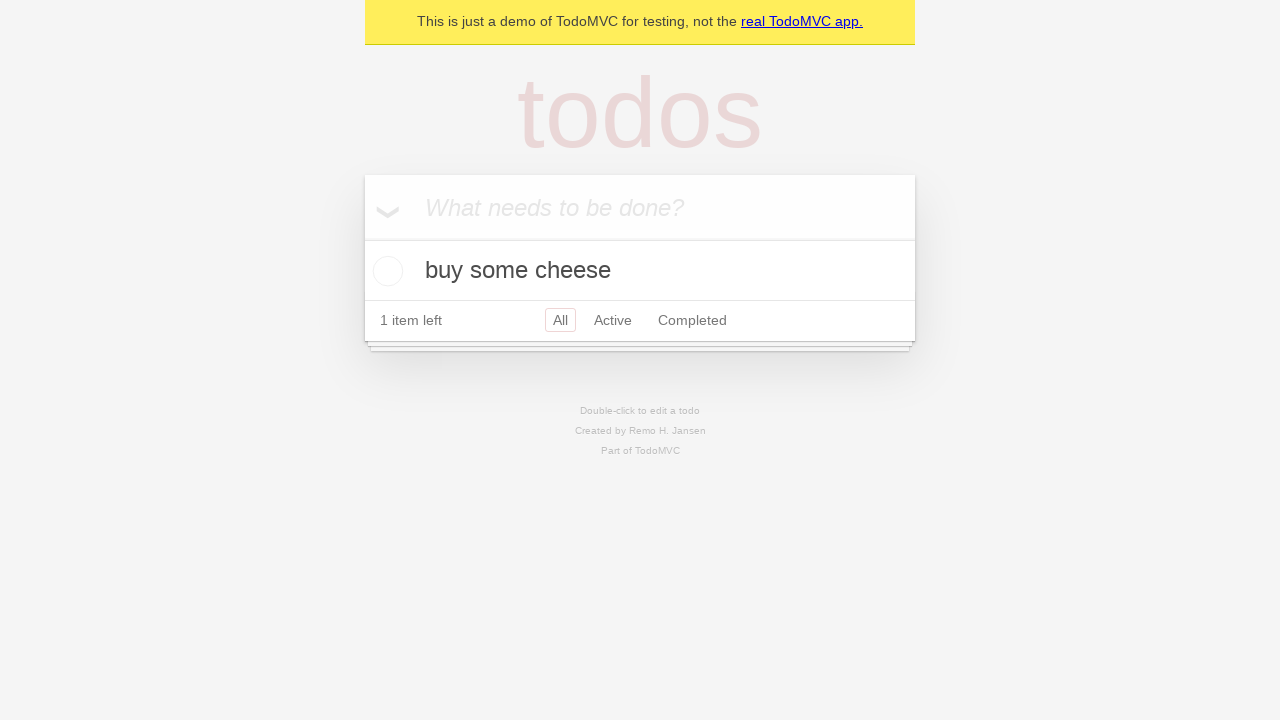

Filled new todo input with 'feed the cat' on .new-todo
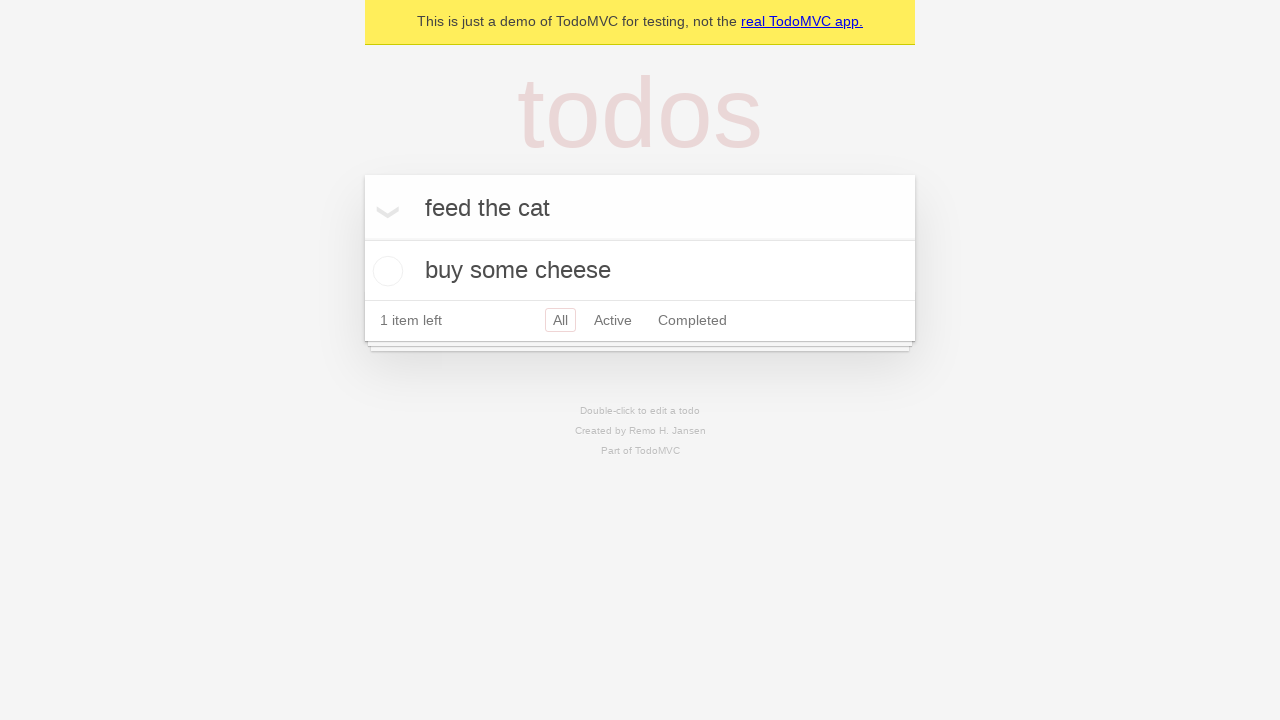

Pressed Enter to create second todo on .new-todo
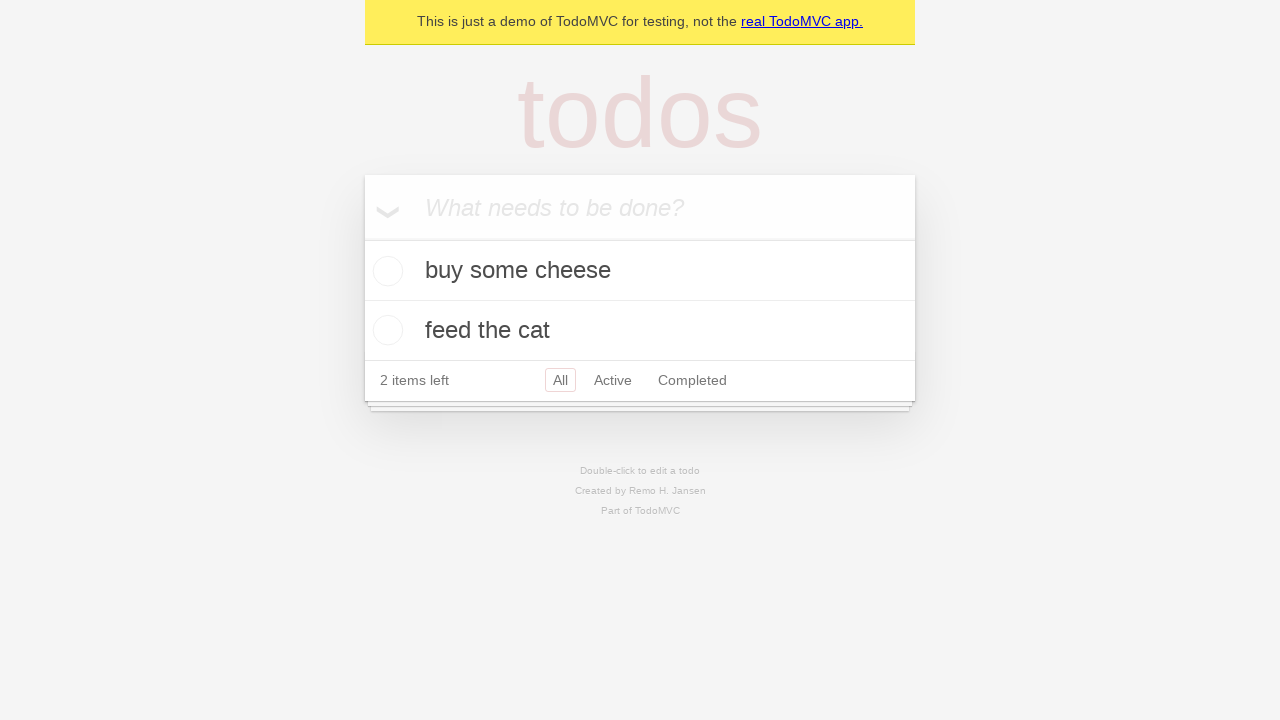

Filled new todo input with 'book a doctors appointment' on .new-todo
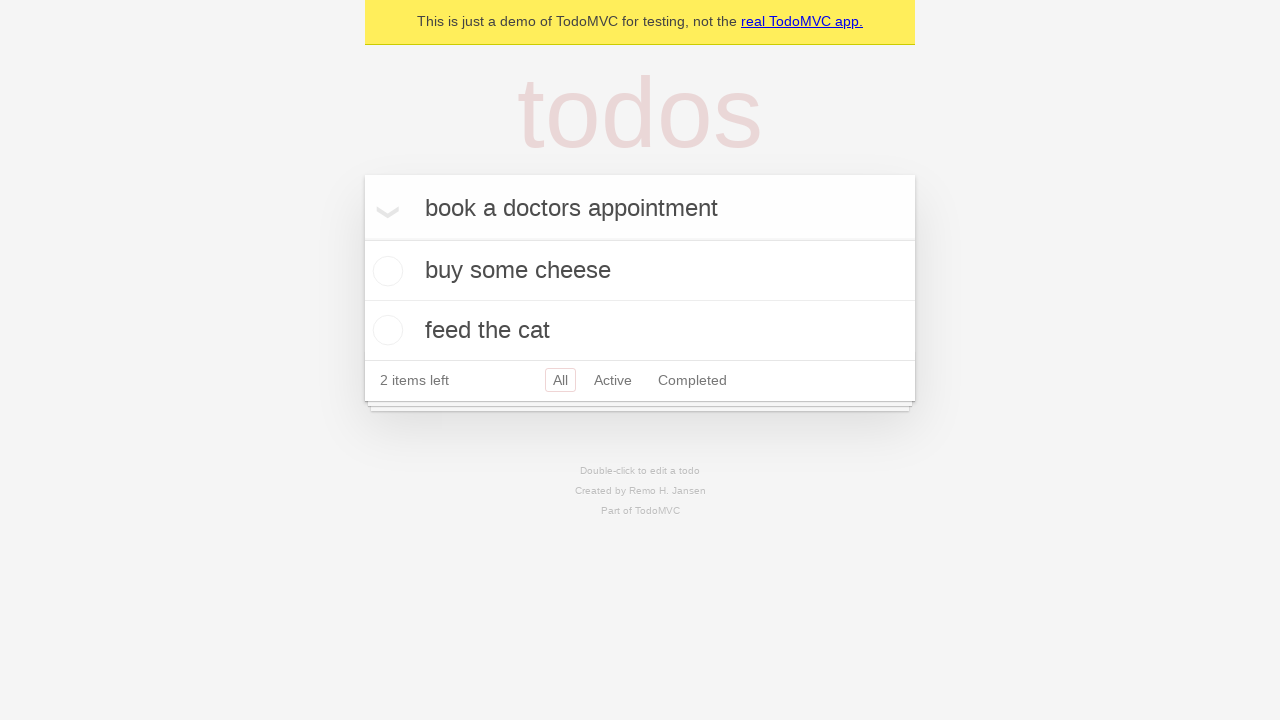

Pressed Enter to create third todo on .new-todo
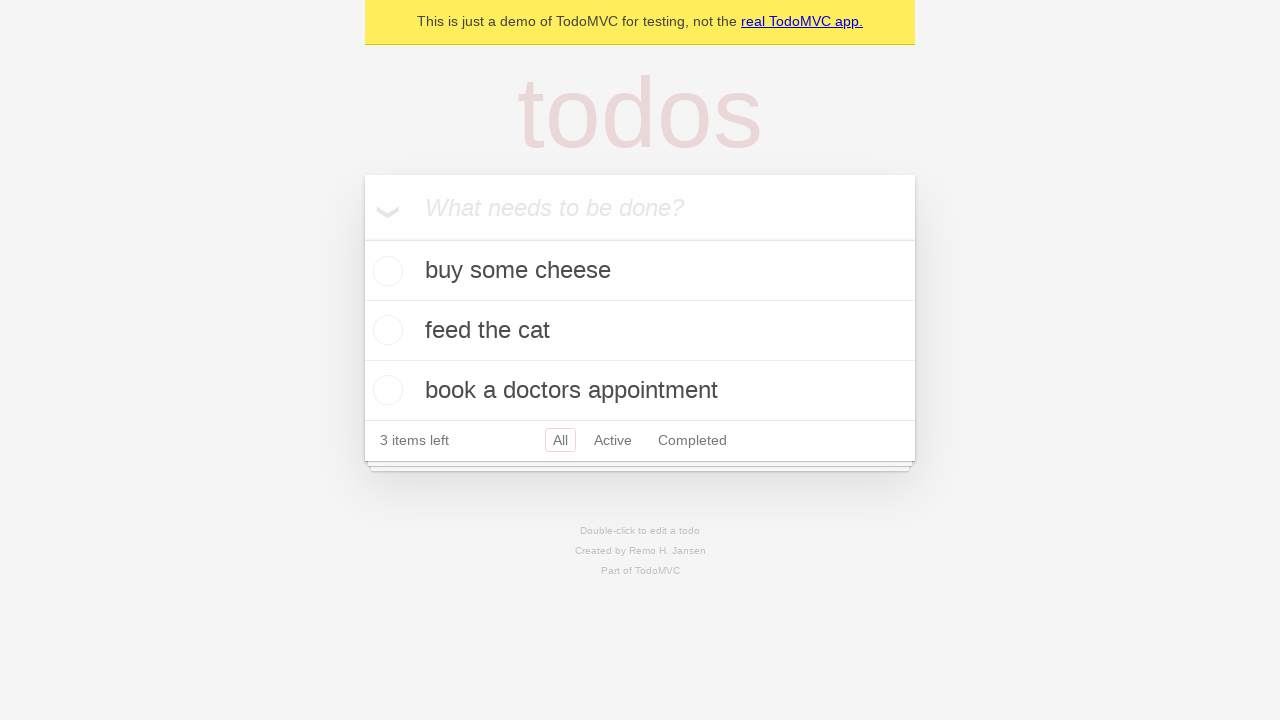

All 3 todos loaded and visible
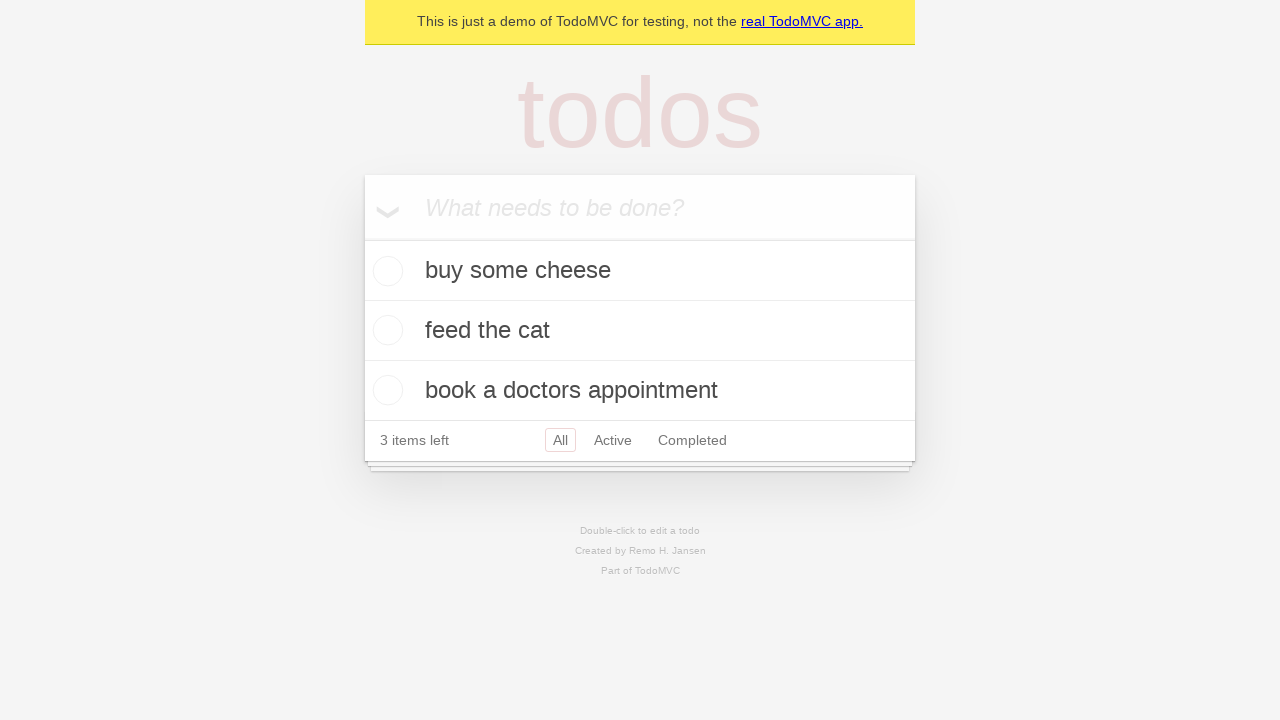

Double-clicked second todo to enter edit mode at (640, 331) on .todo-list li >> nth=1
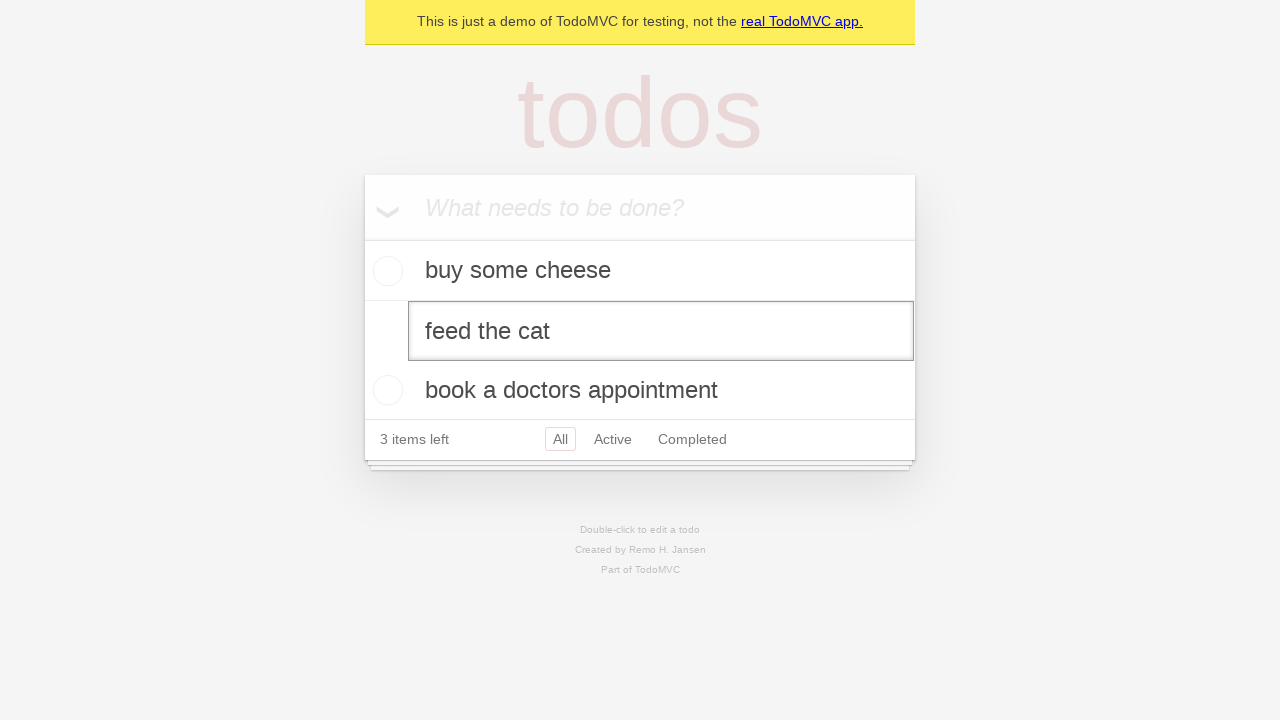

Filled edit field with text containing leading and trailing whitespace: '    buy some sausages    ' on .todo-list li >> nth=1 >> .edit
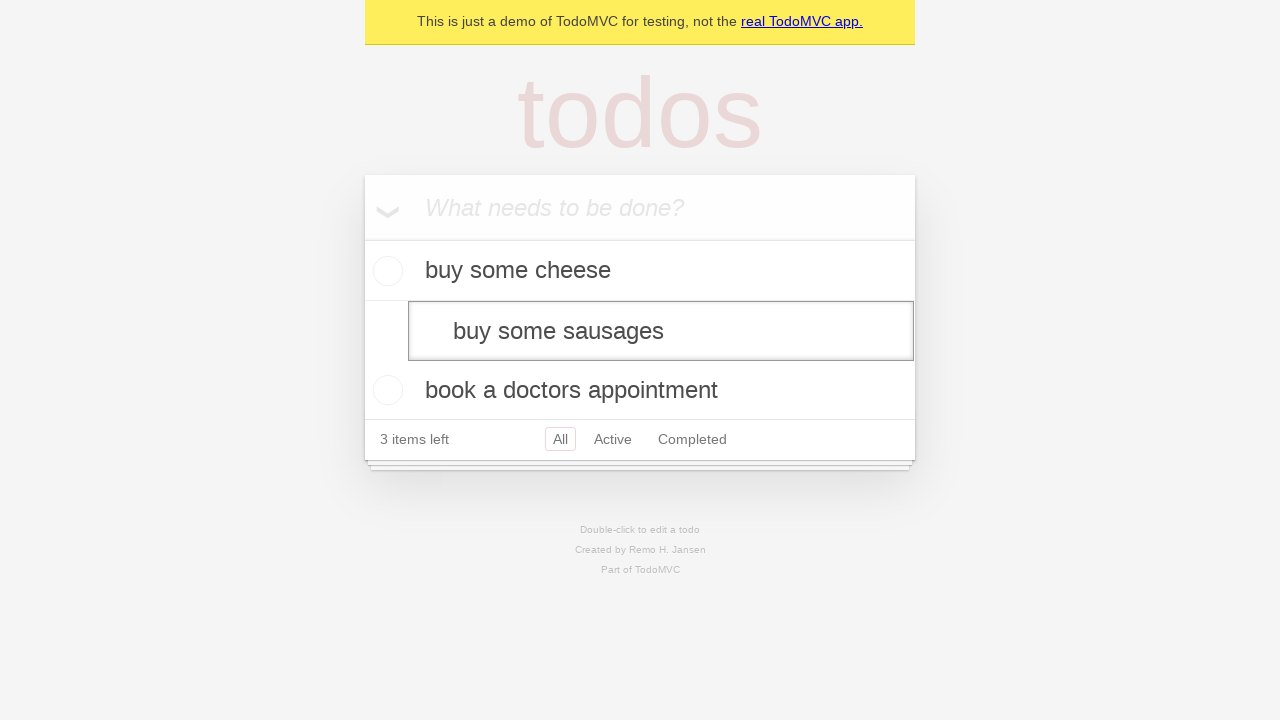

Pressed Enter to save edited todo, text should be trimmed to 'buy some sausages' on .todo-list li >> nth=1 >> .edit
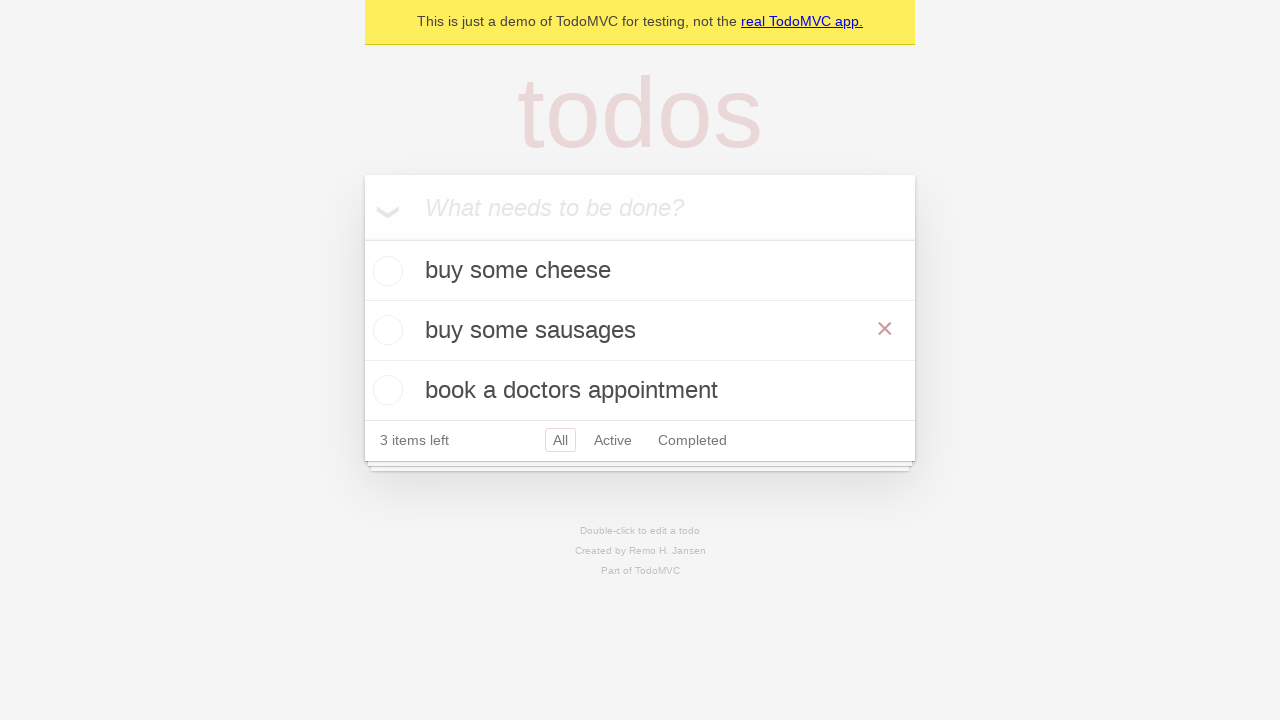

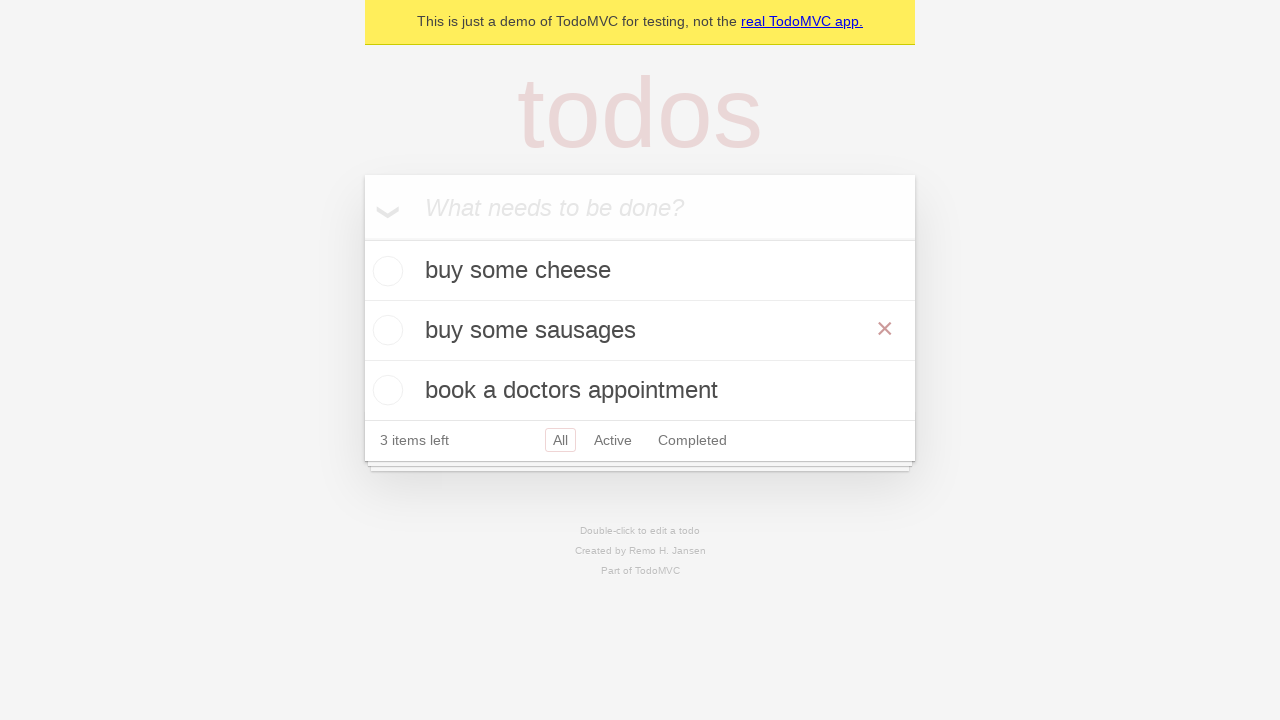